Tests interacting with the date of birth picker field

Starting URL: https://demoqa.com/automation-practice-form

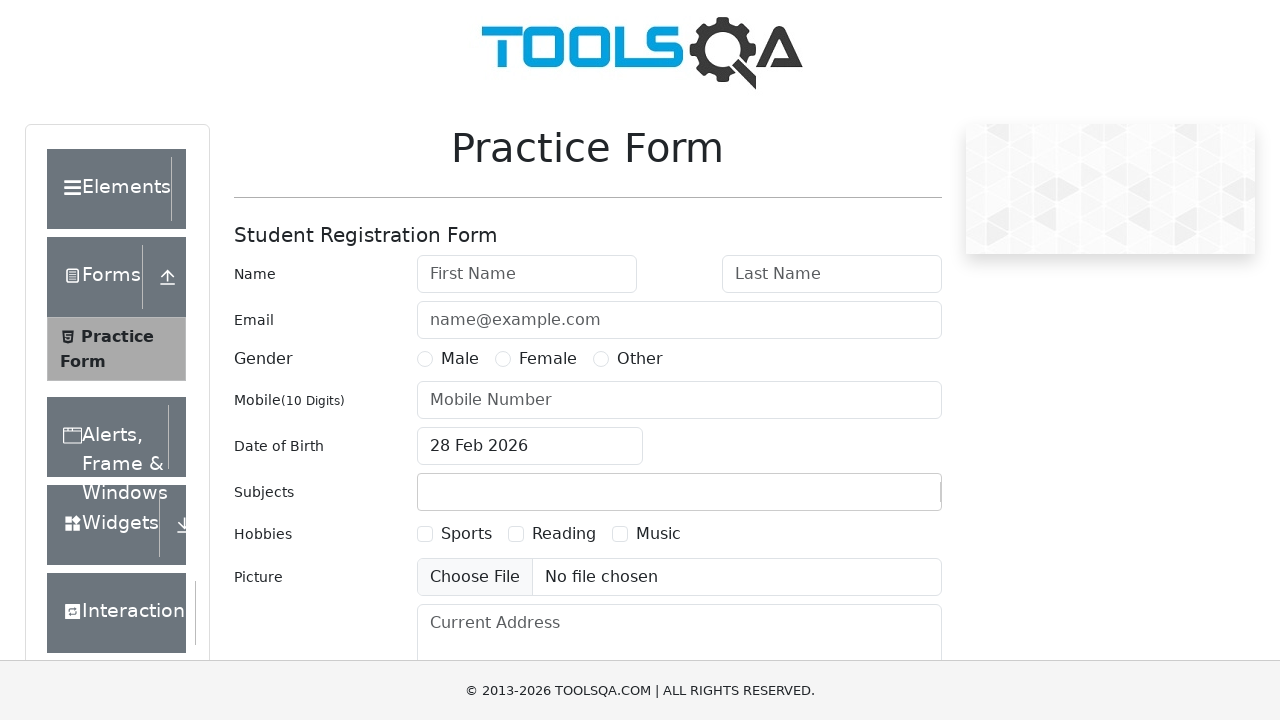

Clicked on date of birth input field at (530, 446) on #dateOfBirthInput
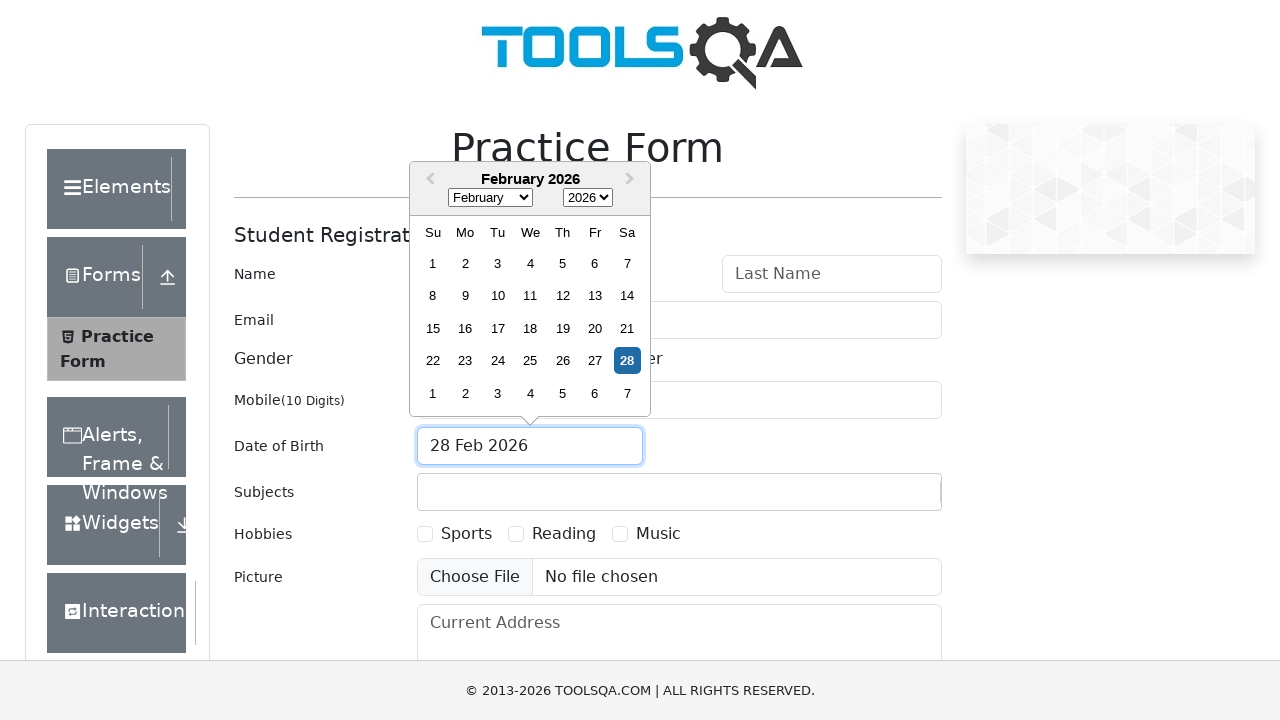

Selected all text in date of birth field
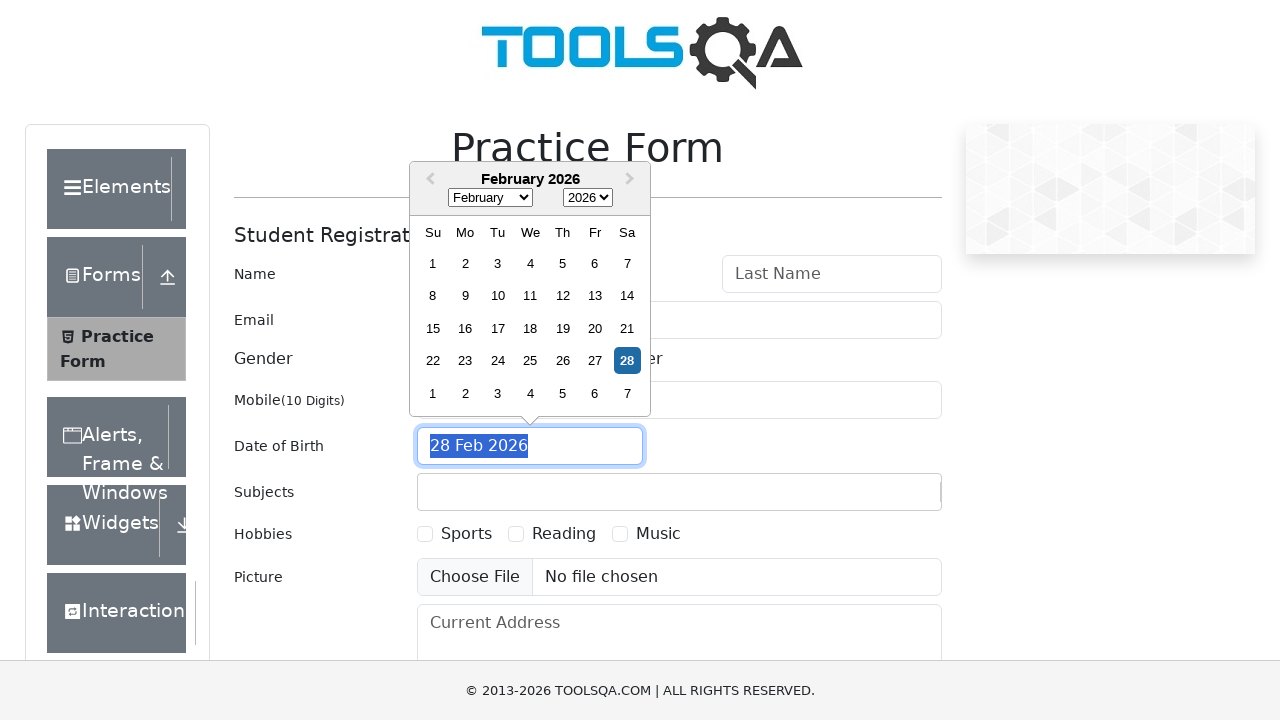

Typed date of birth '28 Mar 2003' into the field
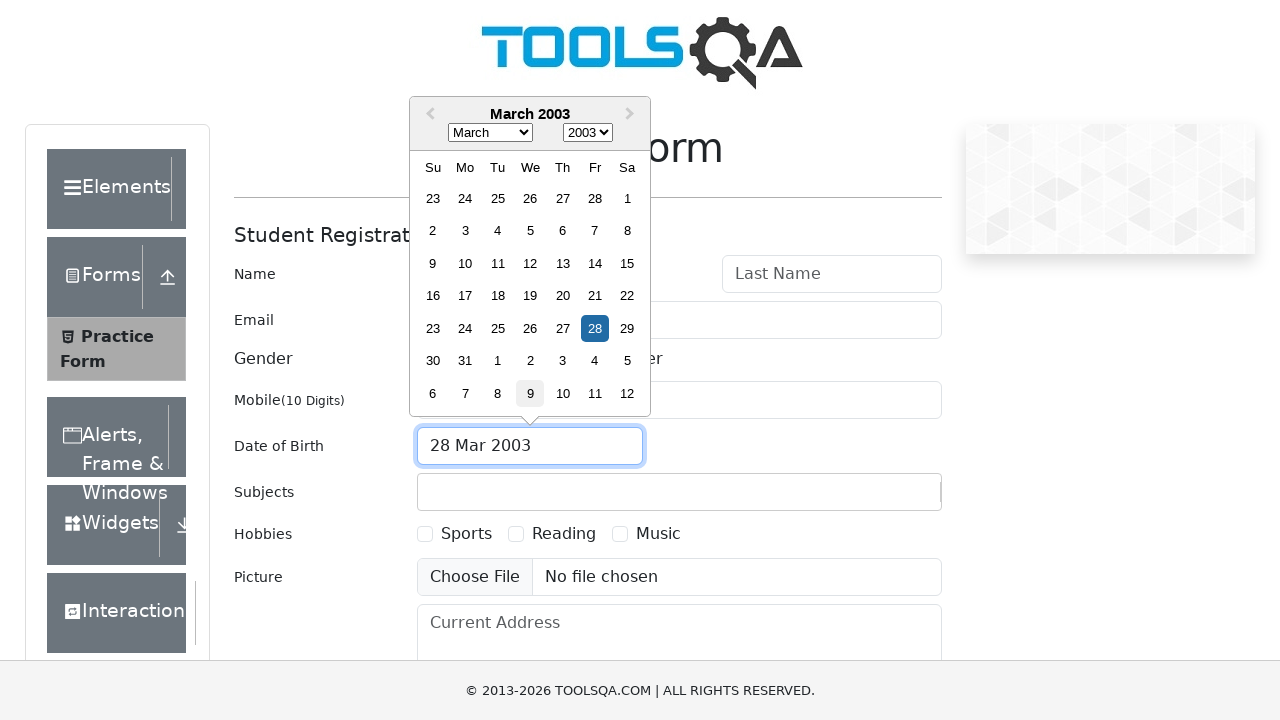

Pressed Enter to confirm date of birth selection
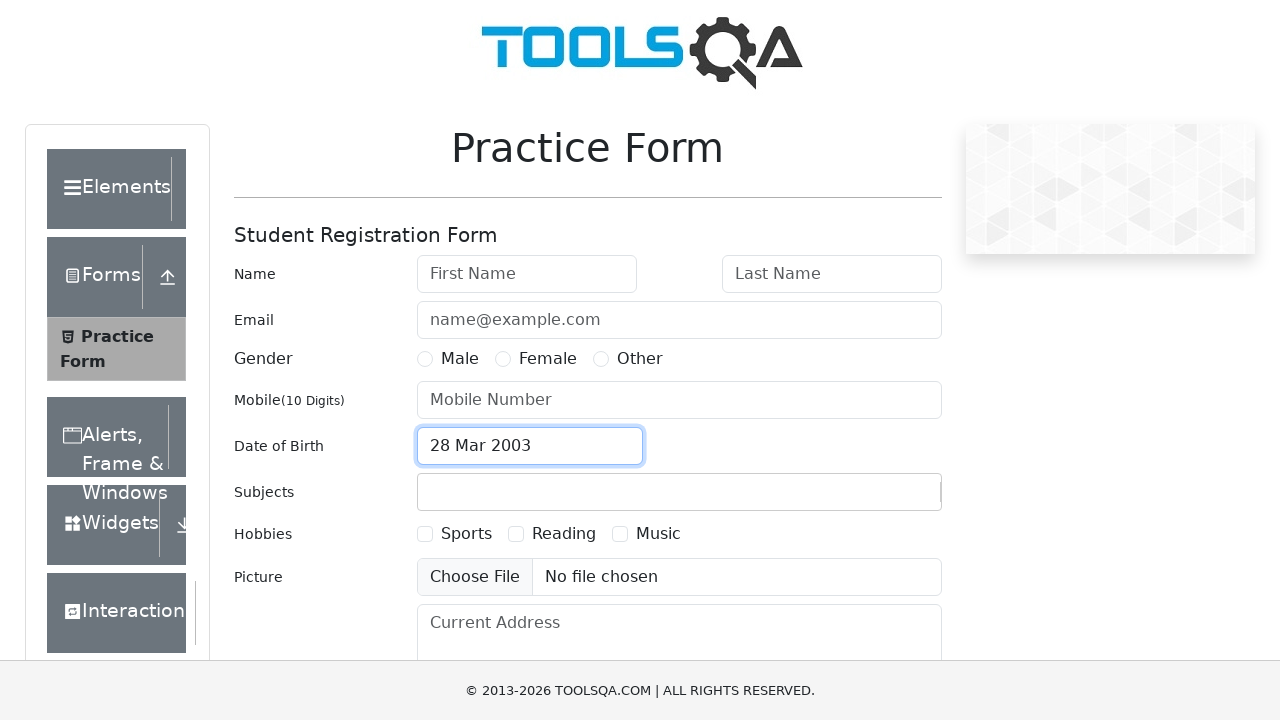

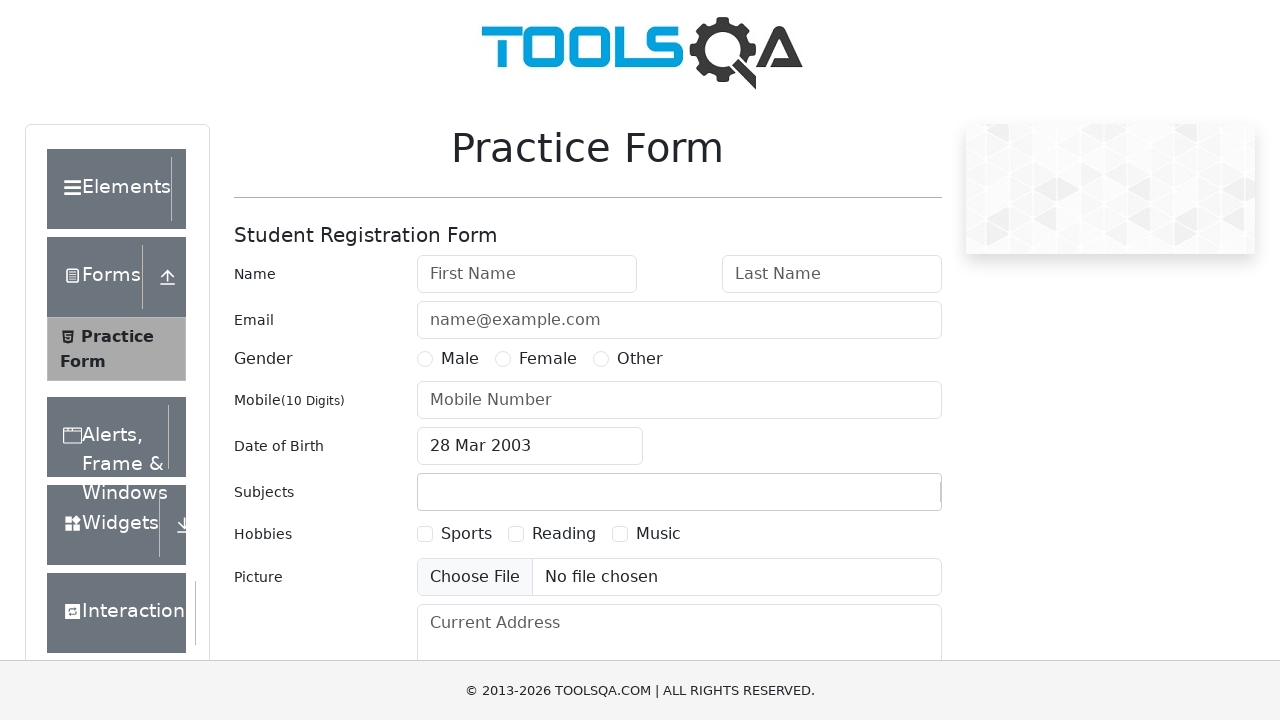